Tests checkbox functionality by waiting for checkboxes to load, clicking the first checkbox, and verifying its checked state.

Starting URL: https://the-internet.herokuapp.com/checkboxes

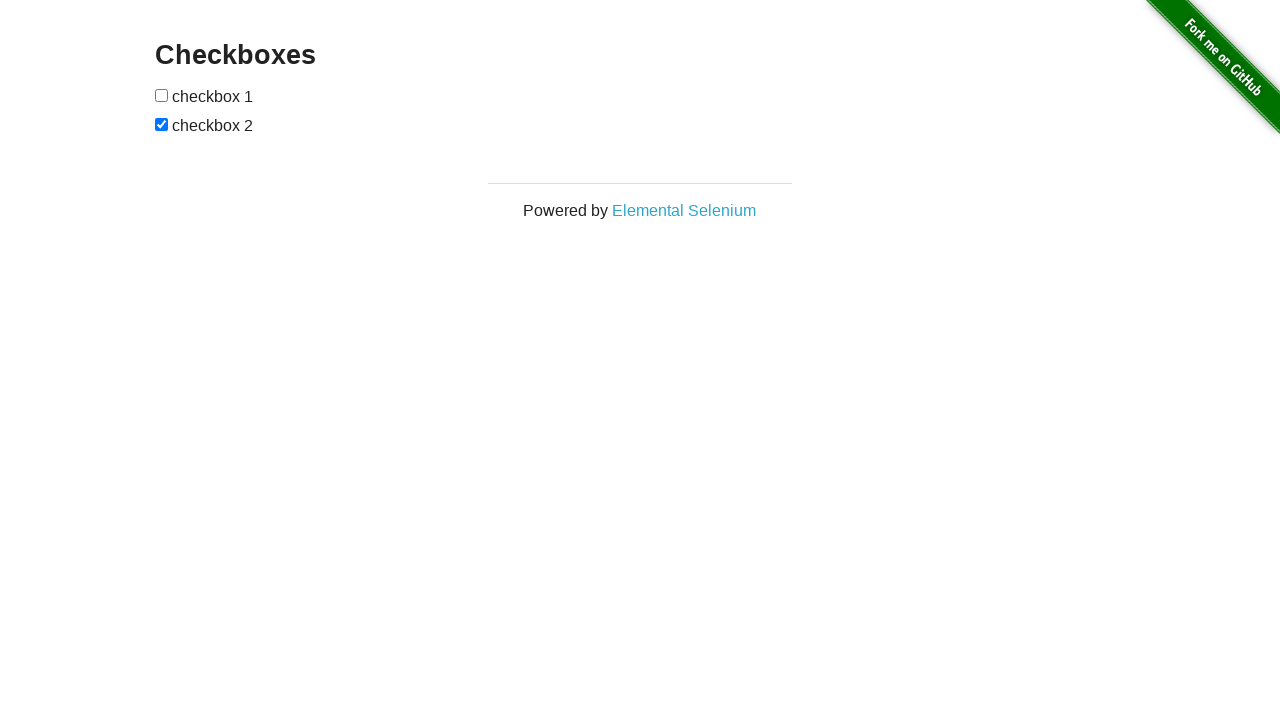

Waited for first checkbox to load
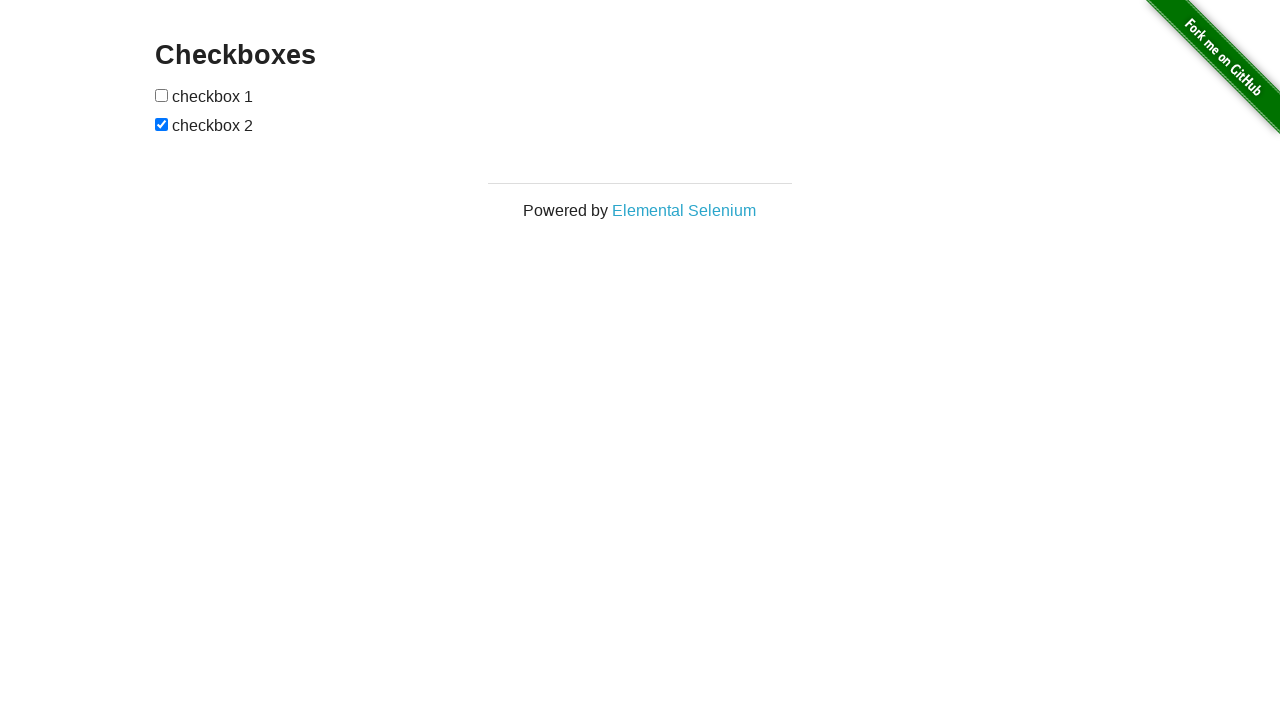

Retrieved initial checked state of first checkbox
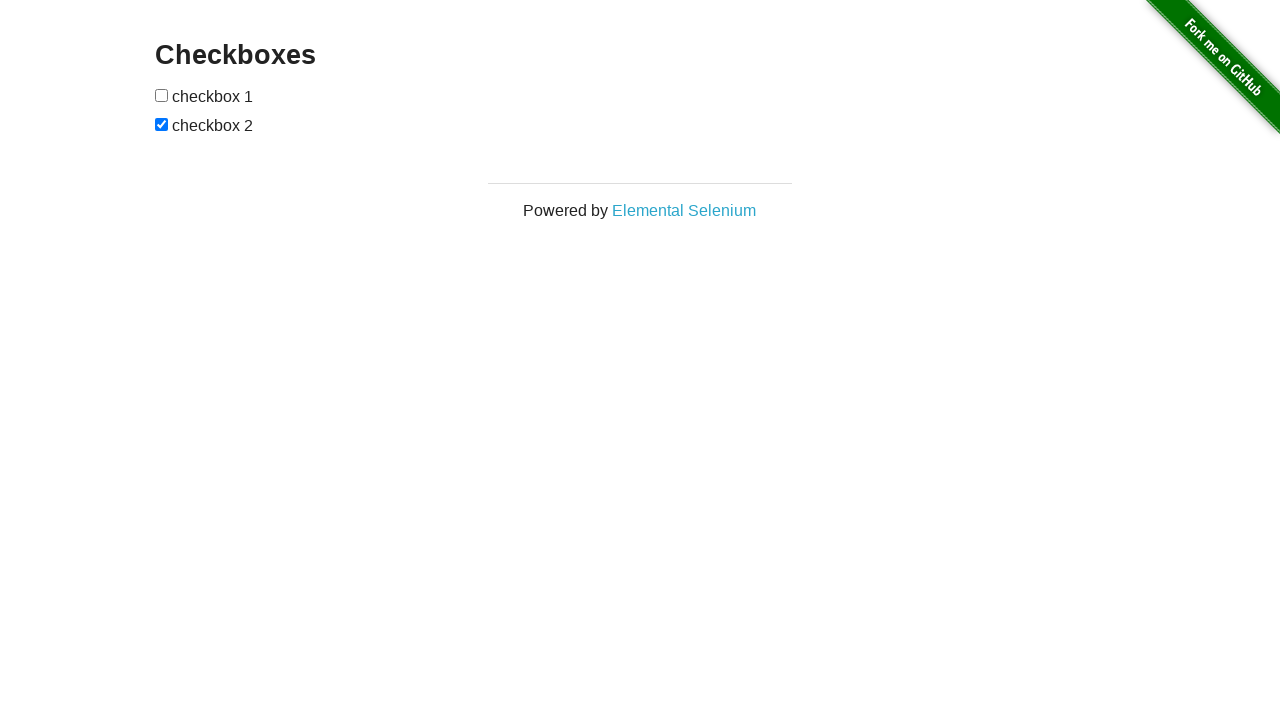

Clicked the first checkbox at (162, 95) on #checkboxes > input:nth-child(1)
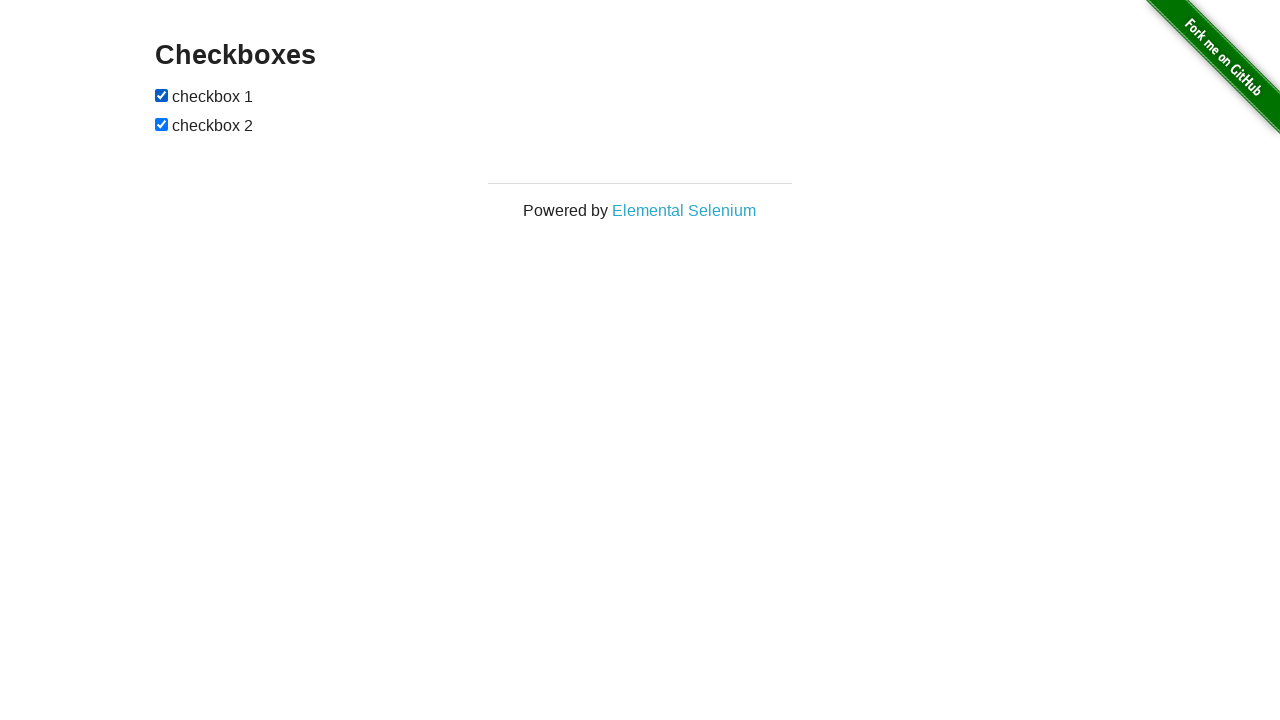

Asserted checkbox has 'checked' attribute
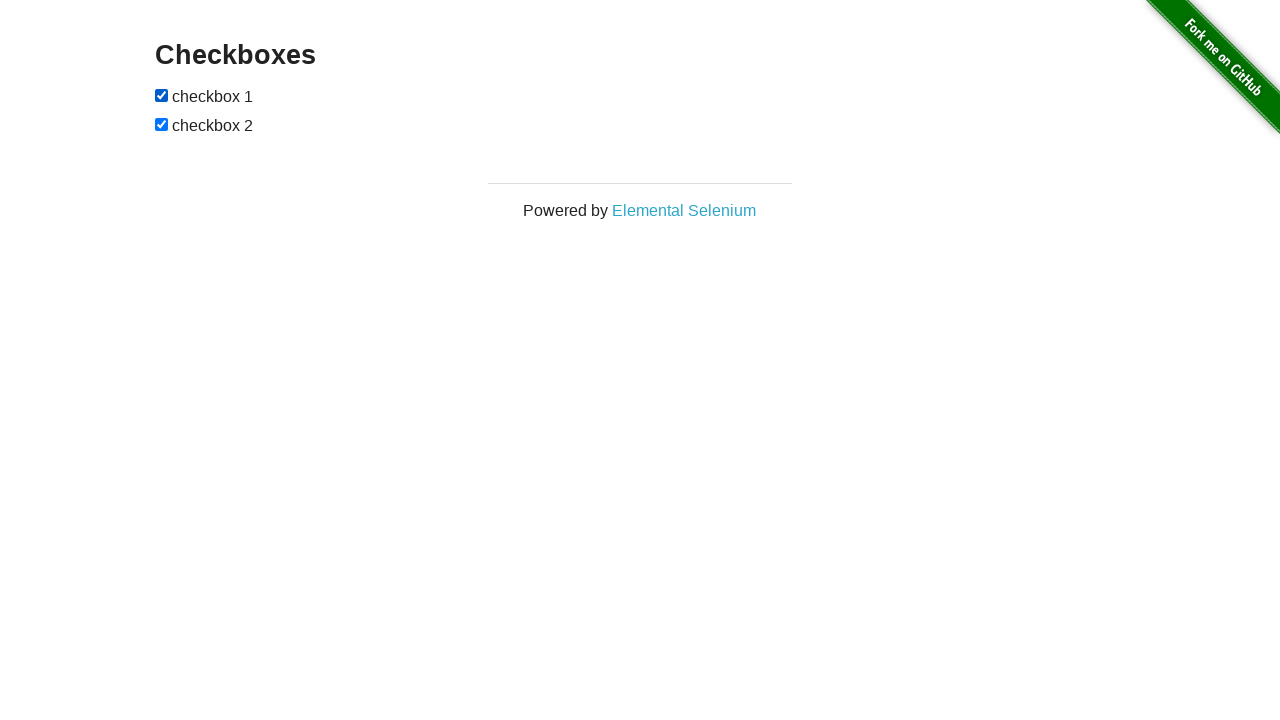

Asserted checkbox is in checked state
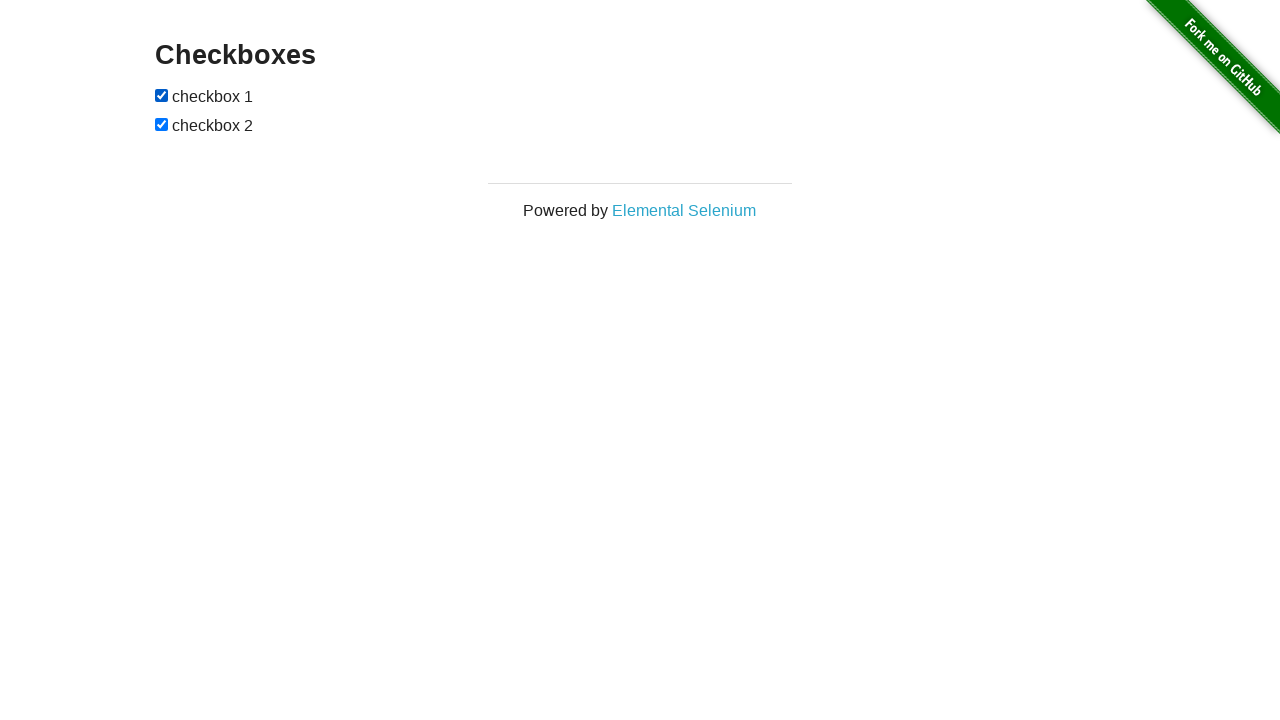

Located all checkboxes on the page
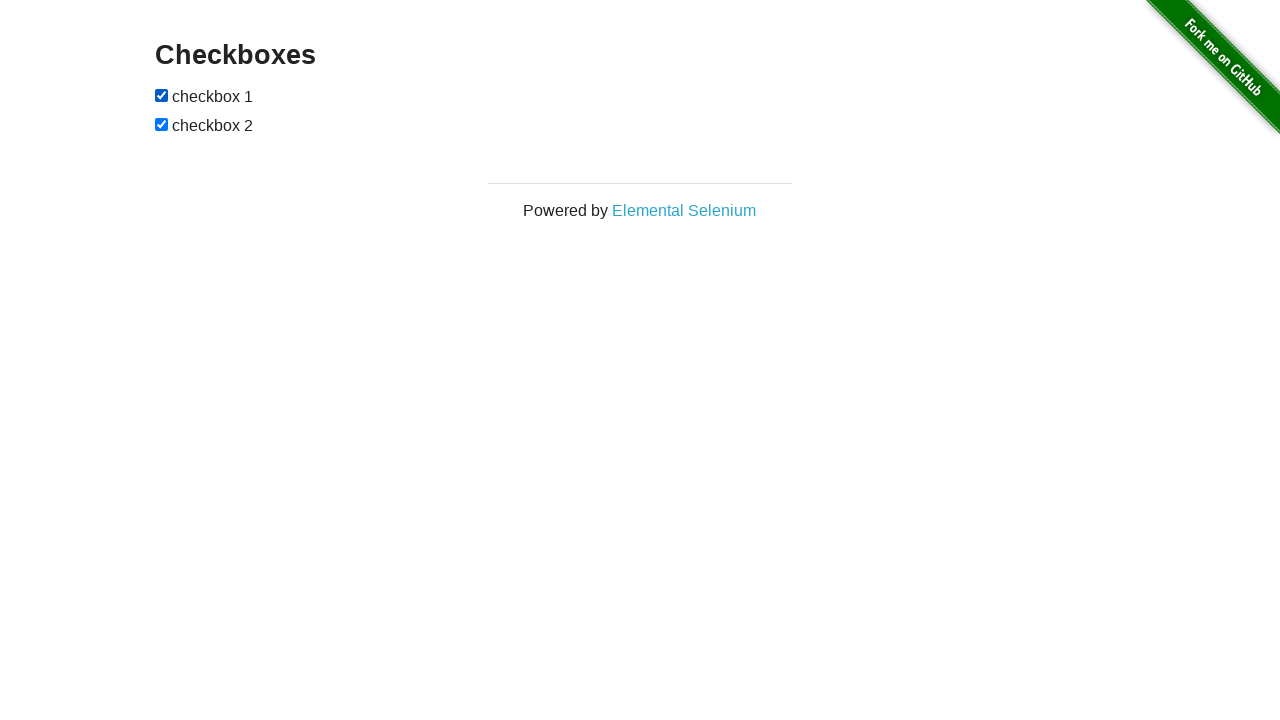

Counted 2 checkboxes on the page
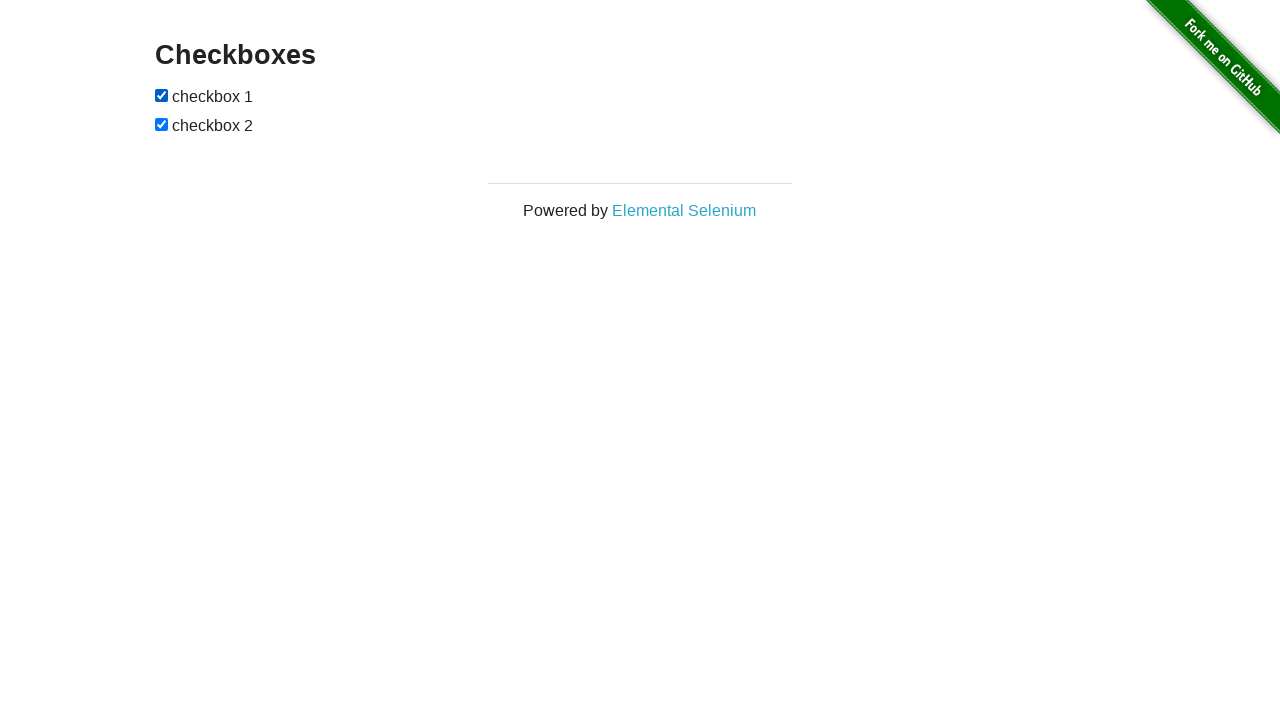

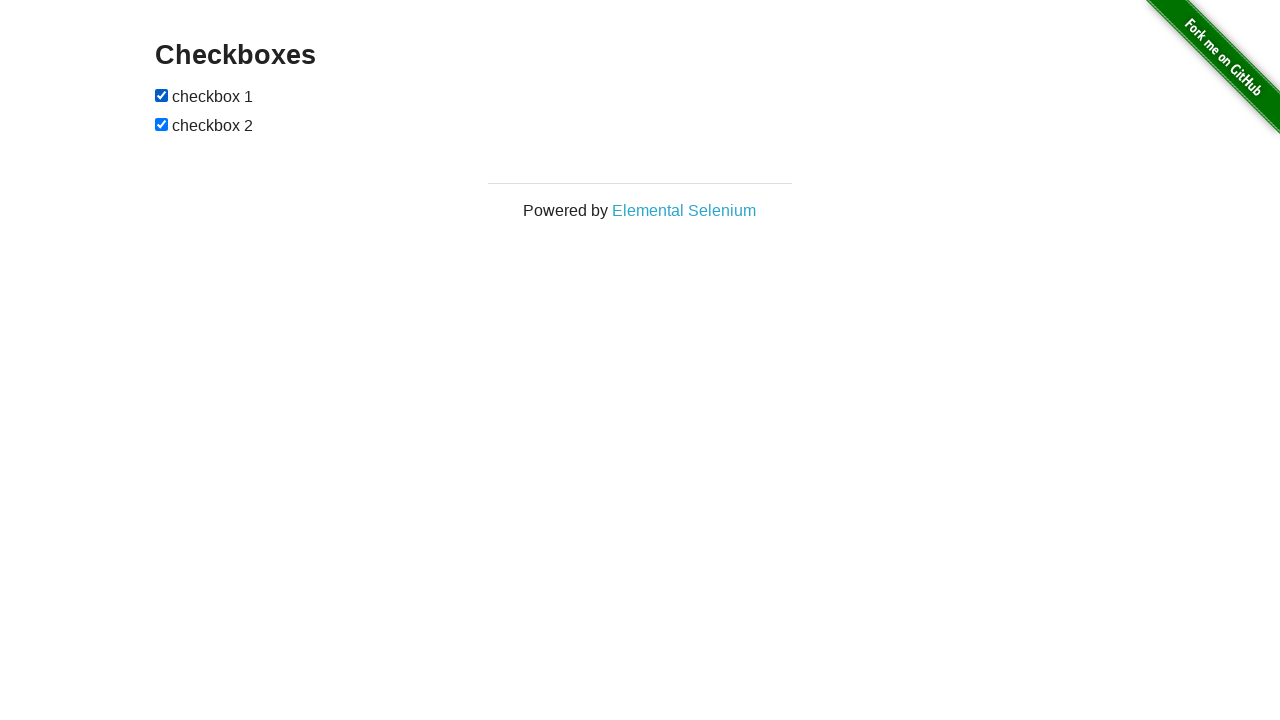